Tests Python.org search functionality by searching for "pycon" and verifying results are found

Starting URL: http://www.python.org

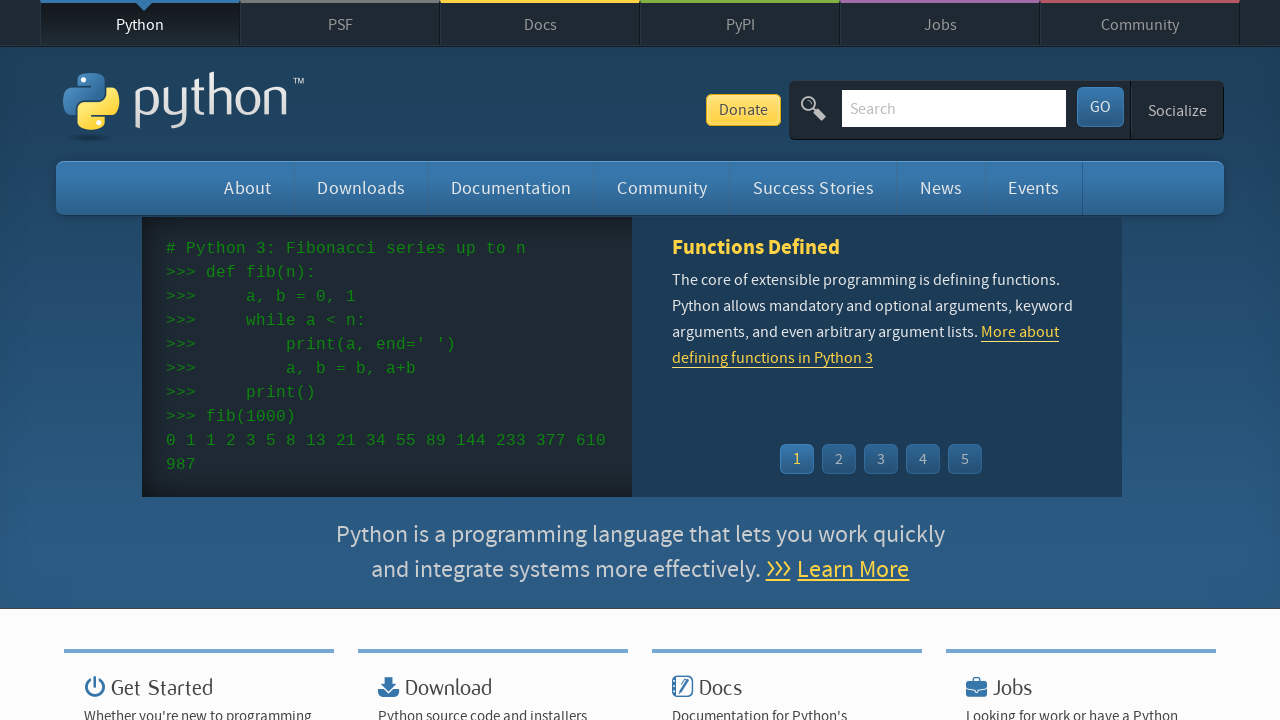

Verified 'Python' is in page title
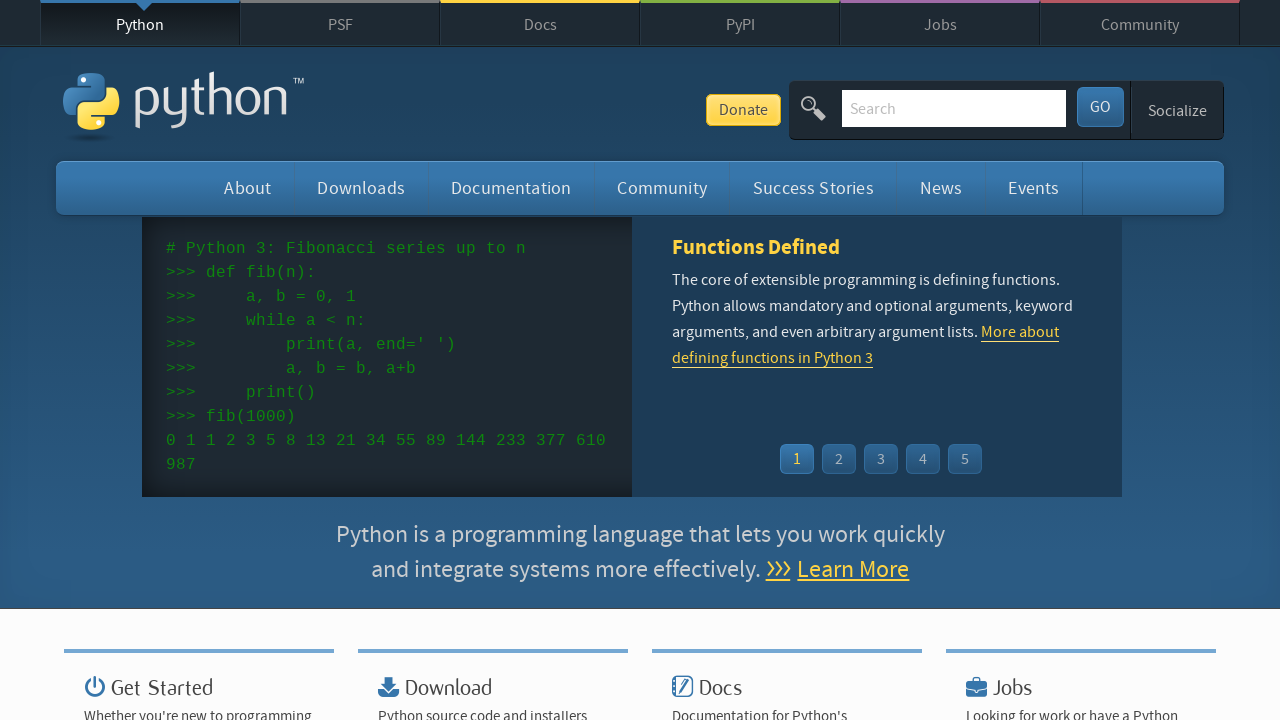

Cleared search input field on input[name='q']
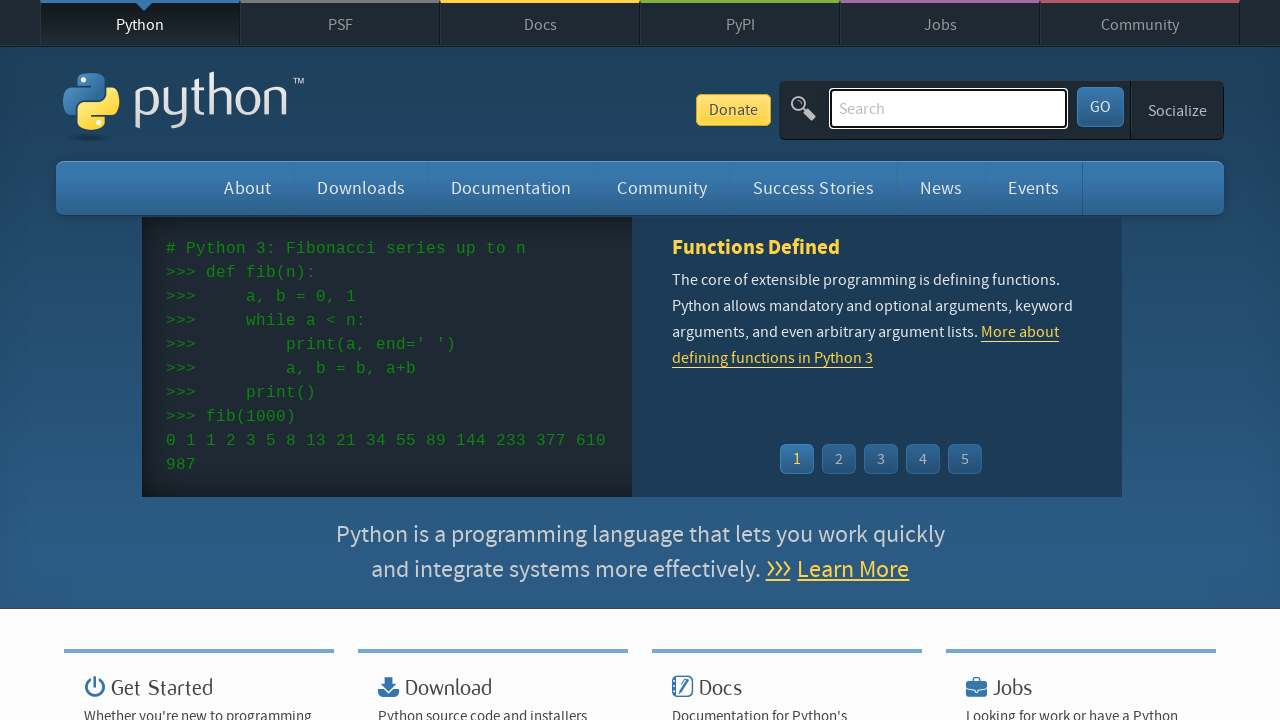

Entered 'pycon' in search field on input[name='q']
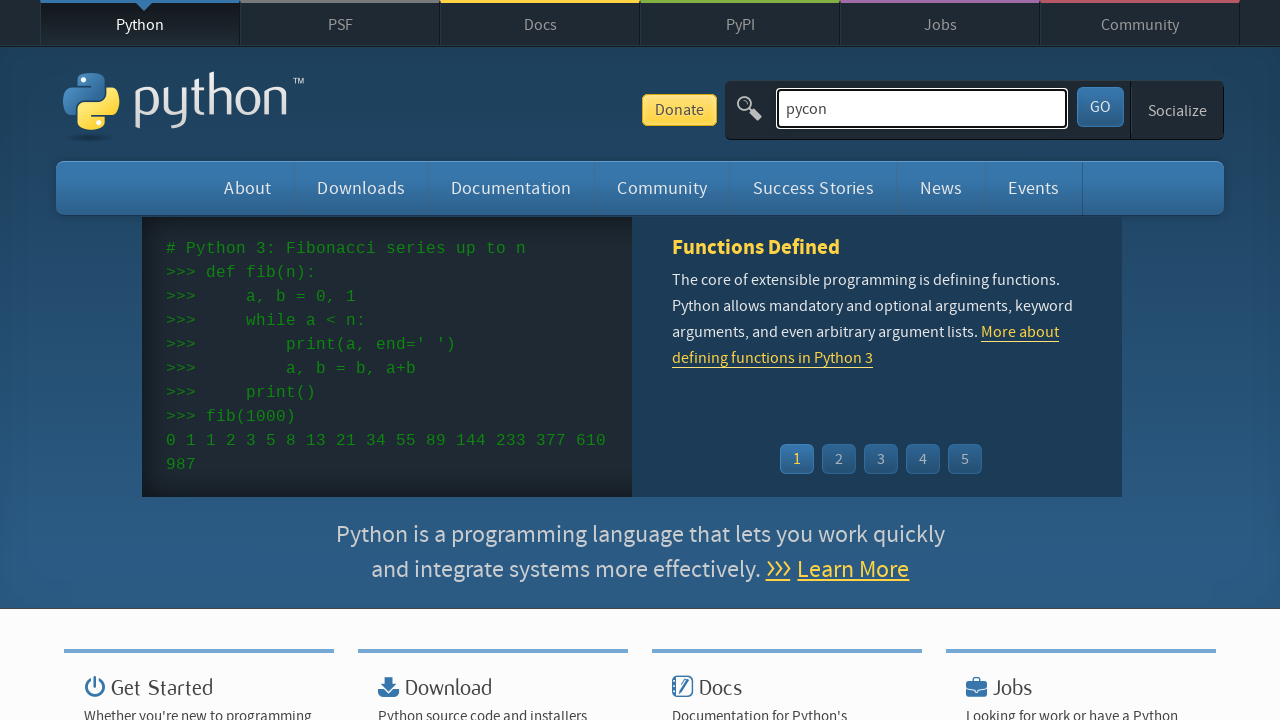

Pressed Enter to submit search on input[name='q']
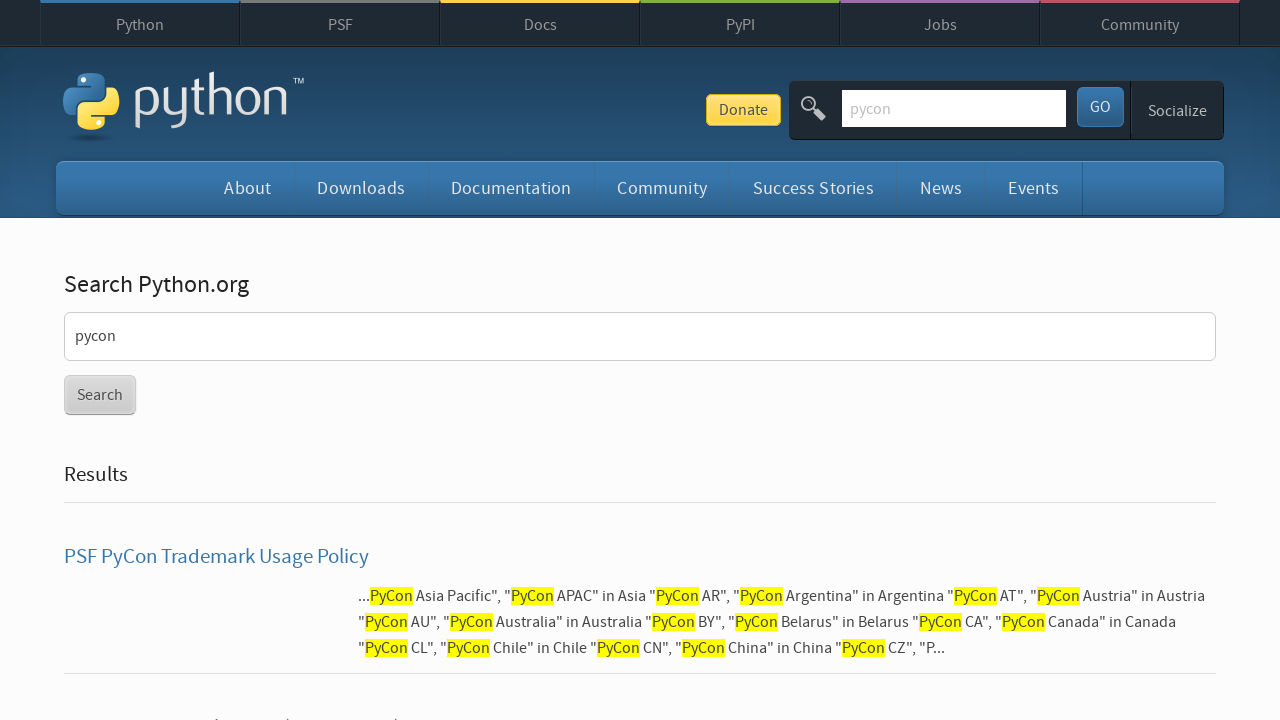

Waited for network idle after search submission
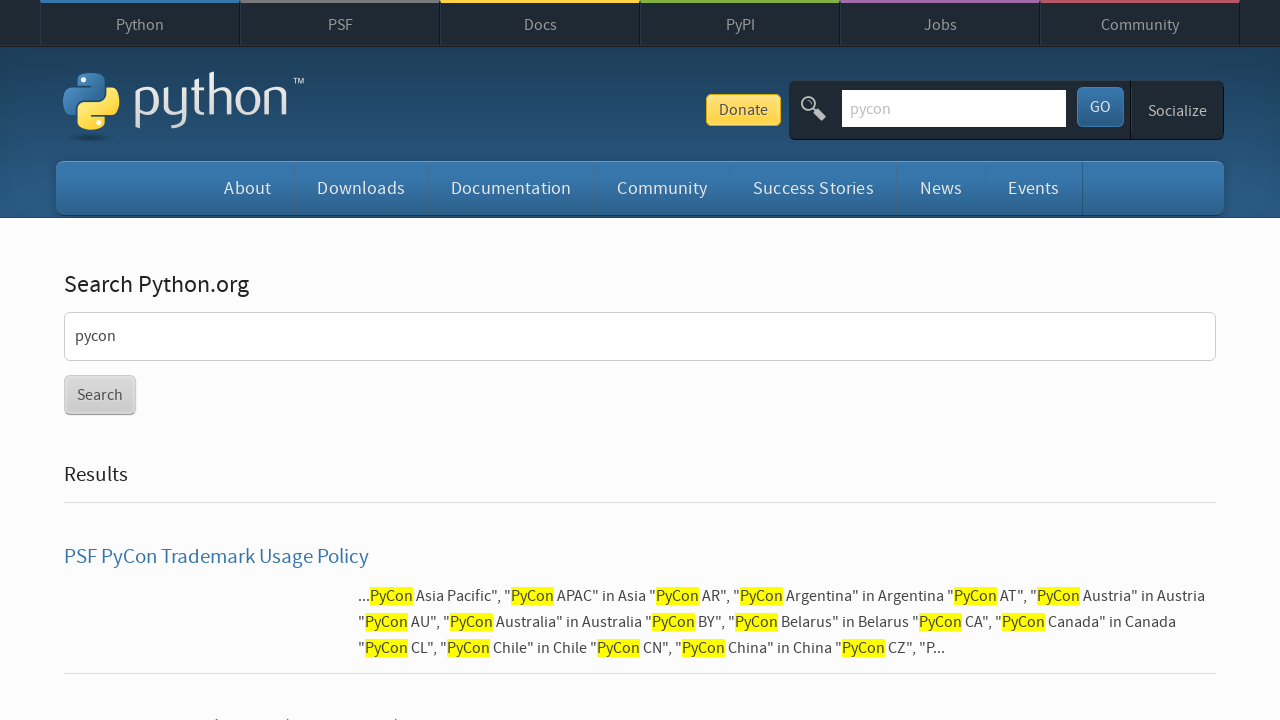

Verified search results were found for 'pycon'
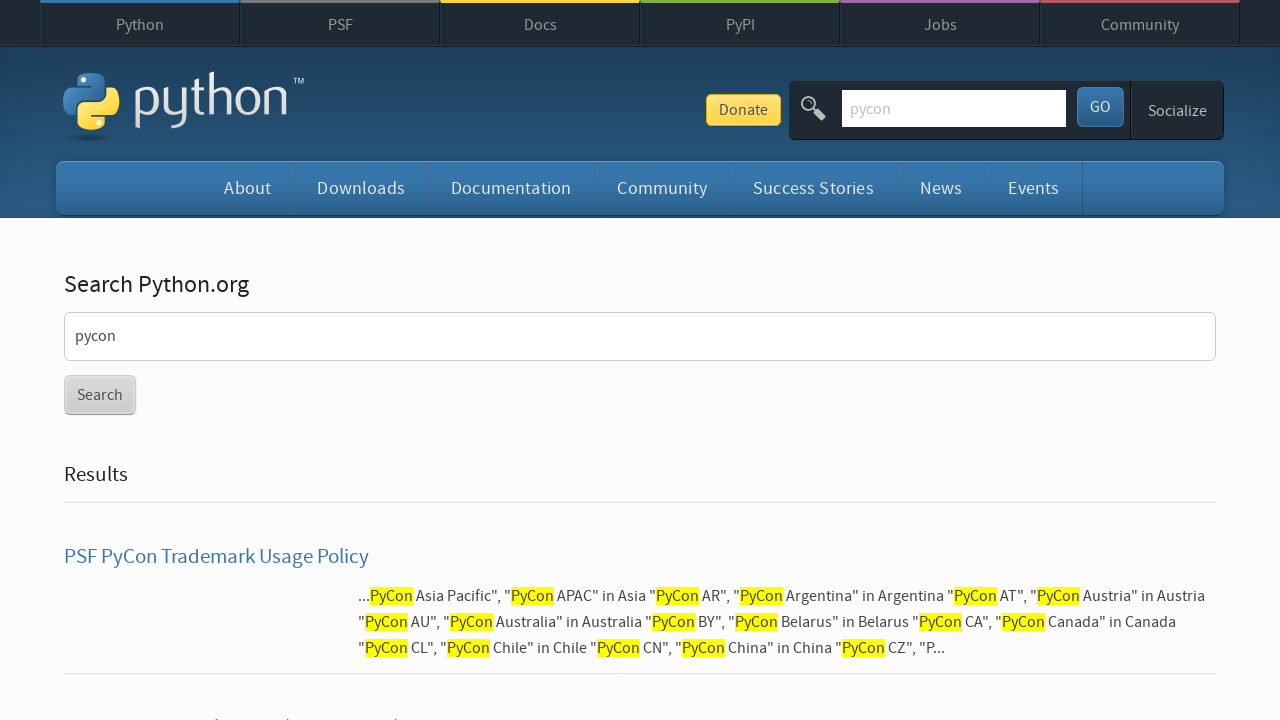

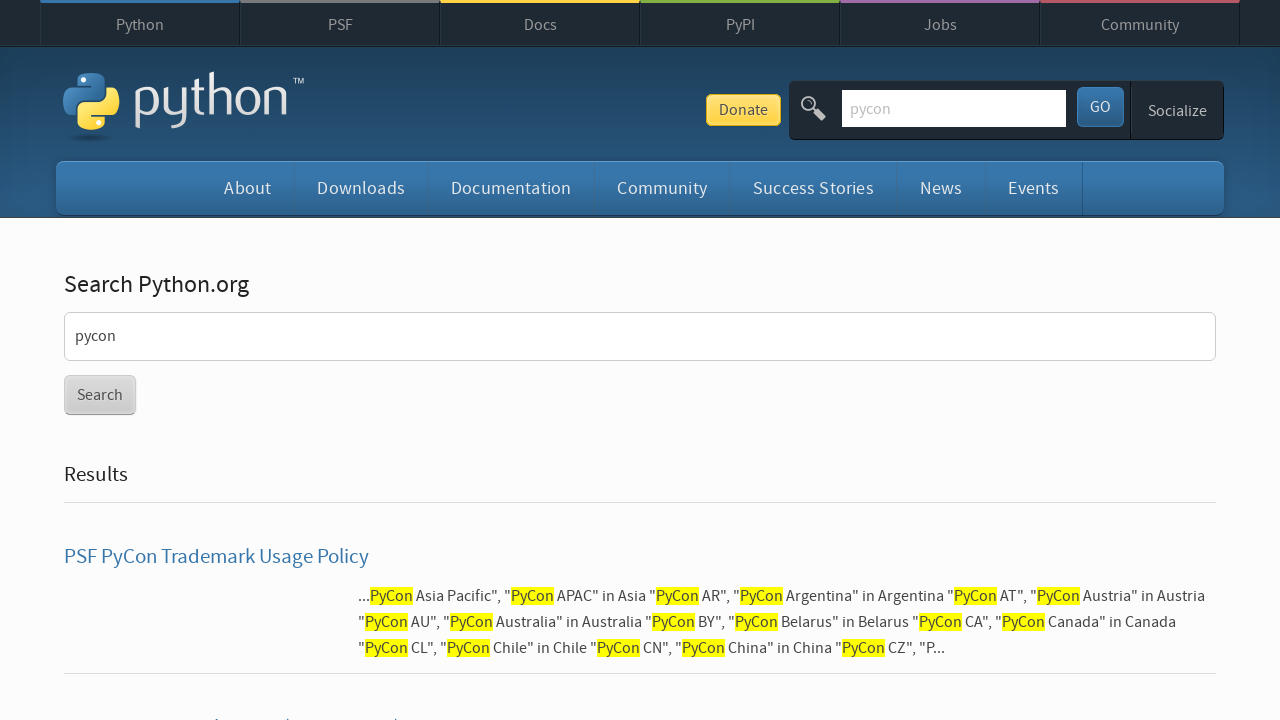